Tests creating a new paste on Pastebin with custom text, a 10-minute expiration time, and a title

Starting URL: https://pastebin.com

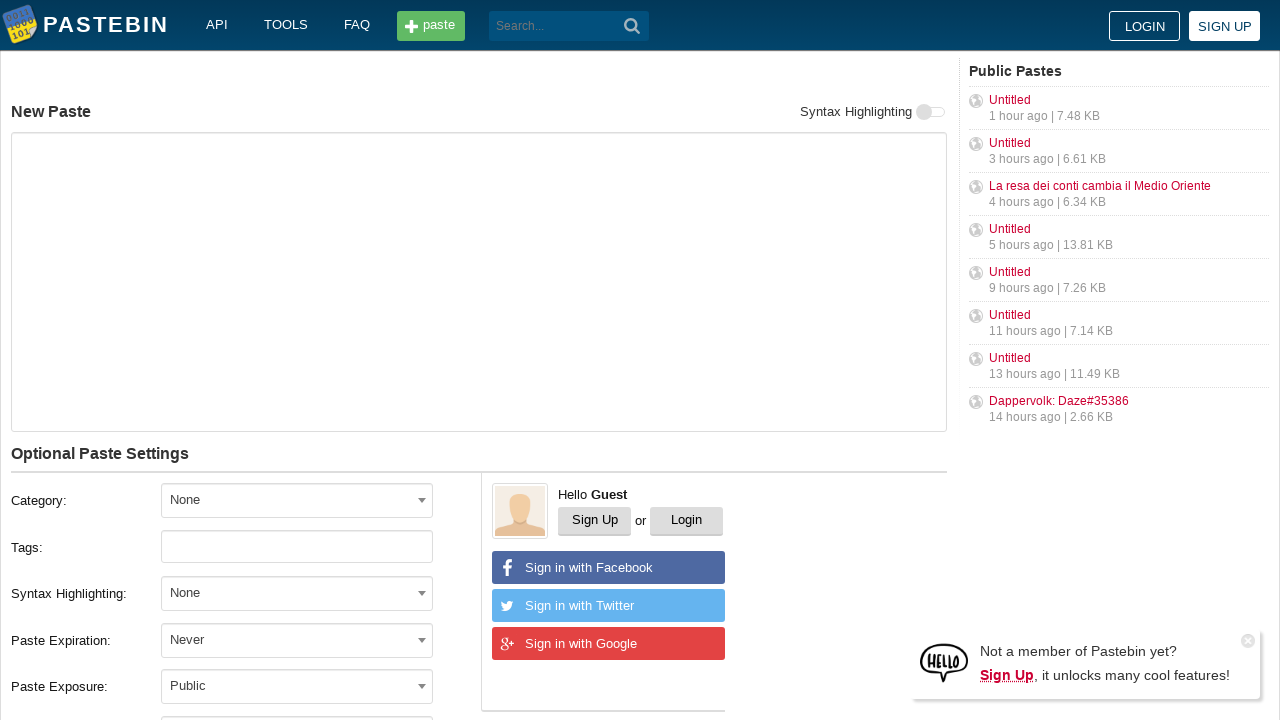

Filled paste textarea with 'Hello from WebDriver' on #postform-text
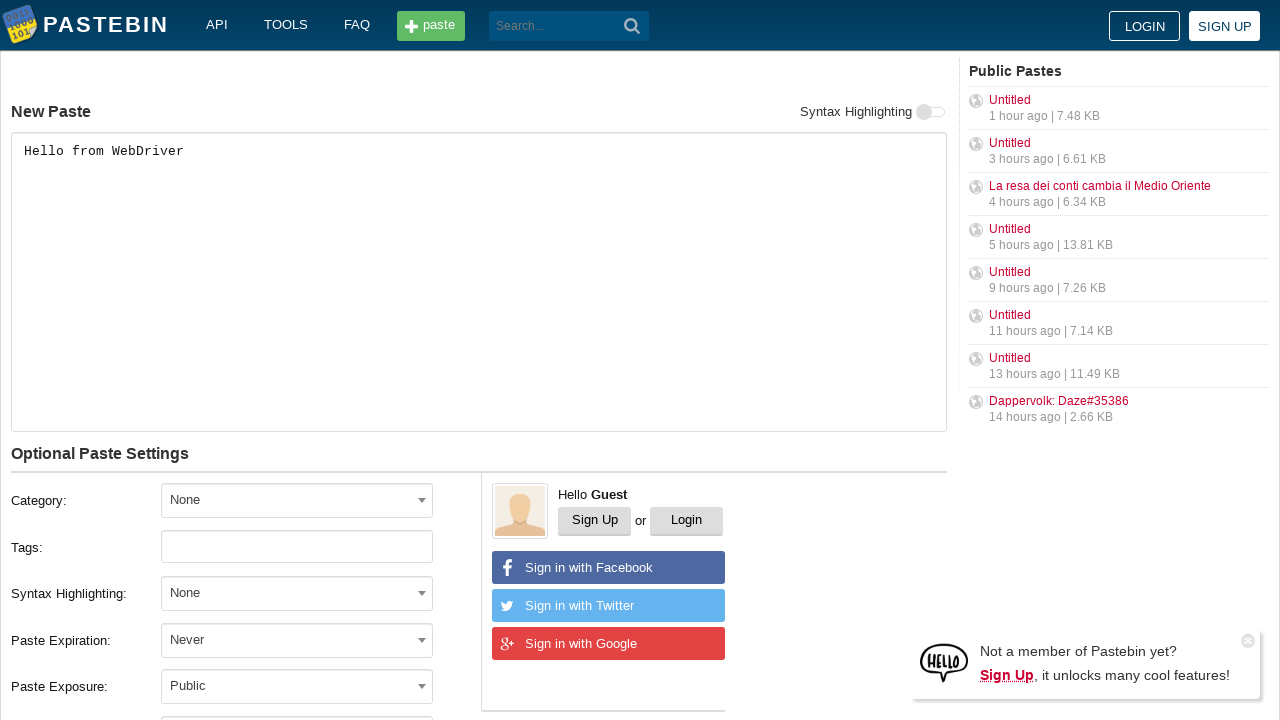

Clicked expiration dropdown menu at (297, 640) on #select2-postform-expiration-container
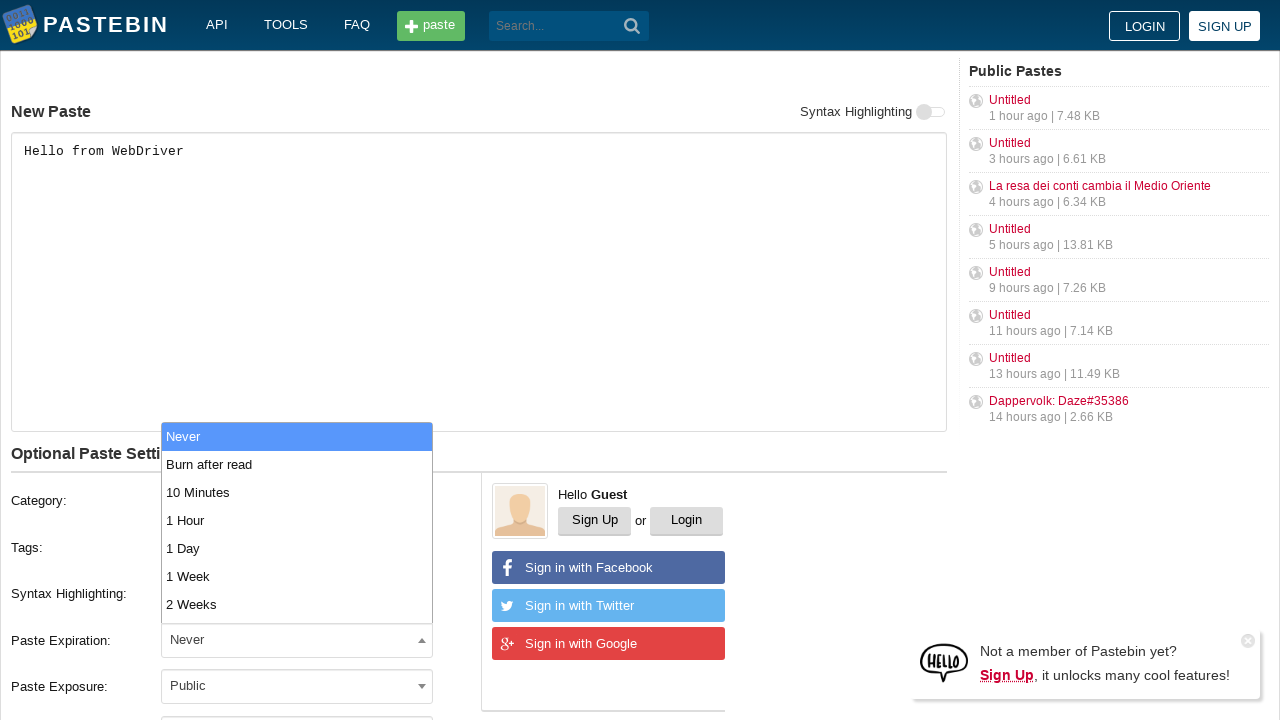

Selected '10 Minutes' expiration option at (297, 492) on xpath=//li[contains(text(), '10 Minutes')]
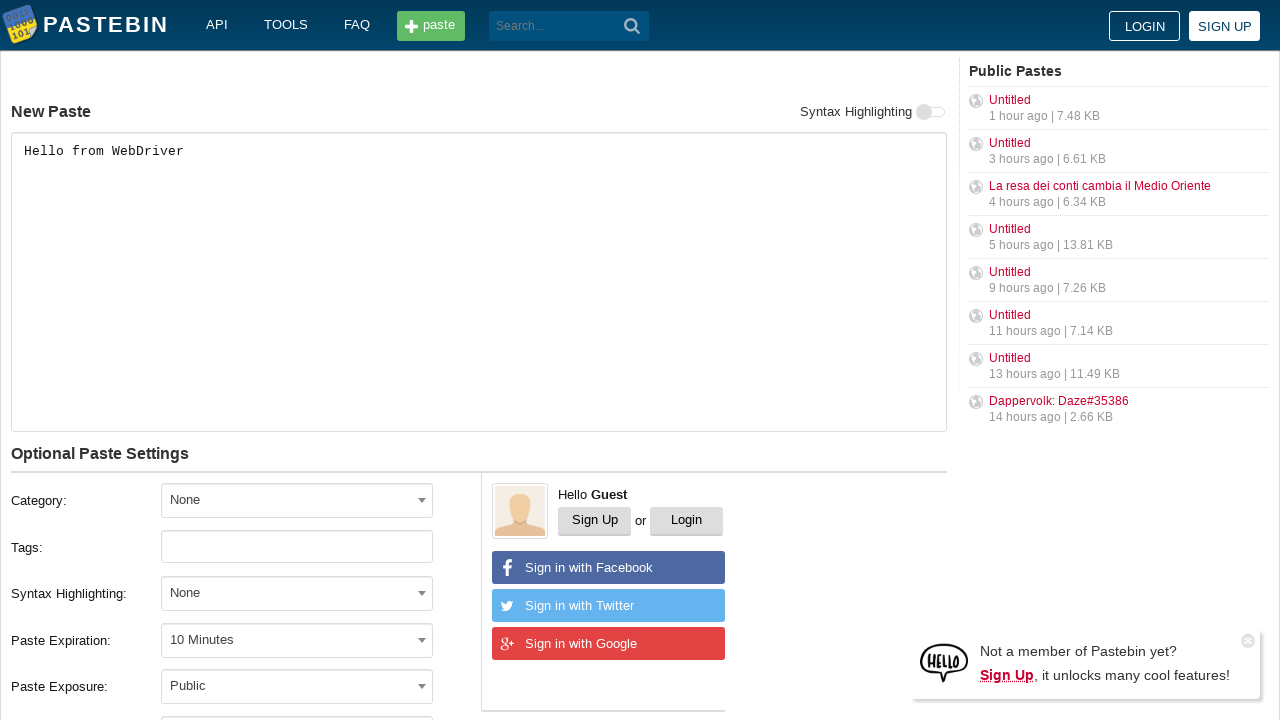

Filled paste title with 'helloweb' on #postform-name
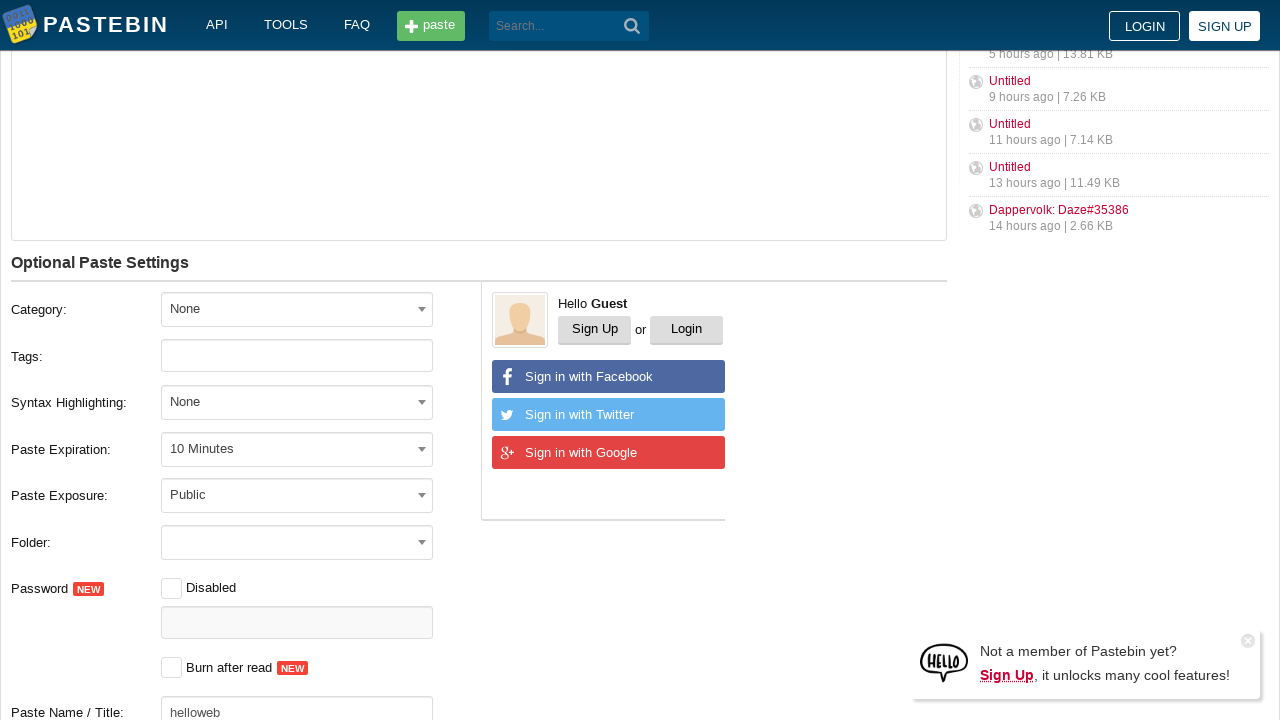

Clicked 'Create New Paste' button at (632, 26) on button[type='submit']
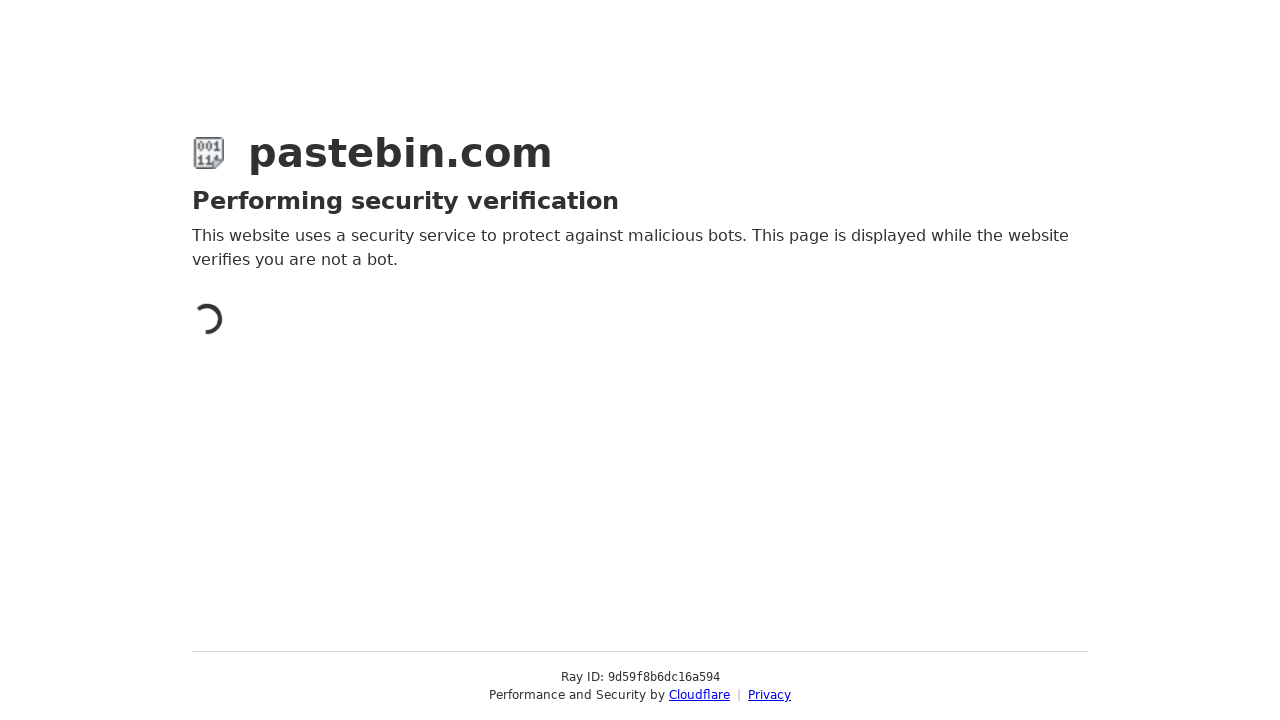

Paste created and page loaded successfully
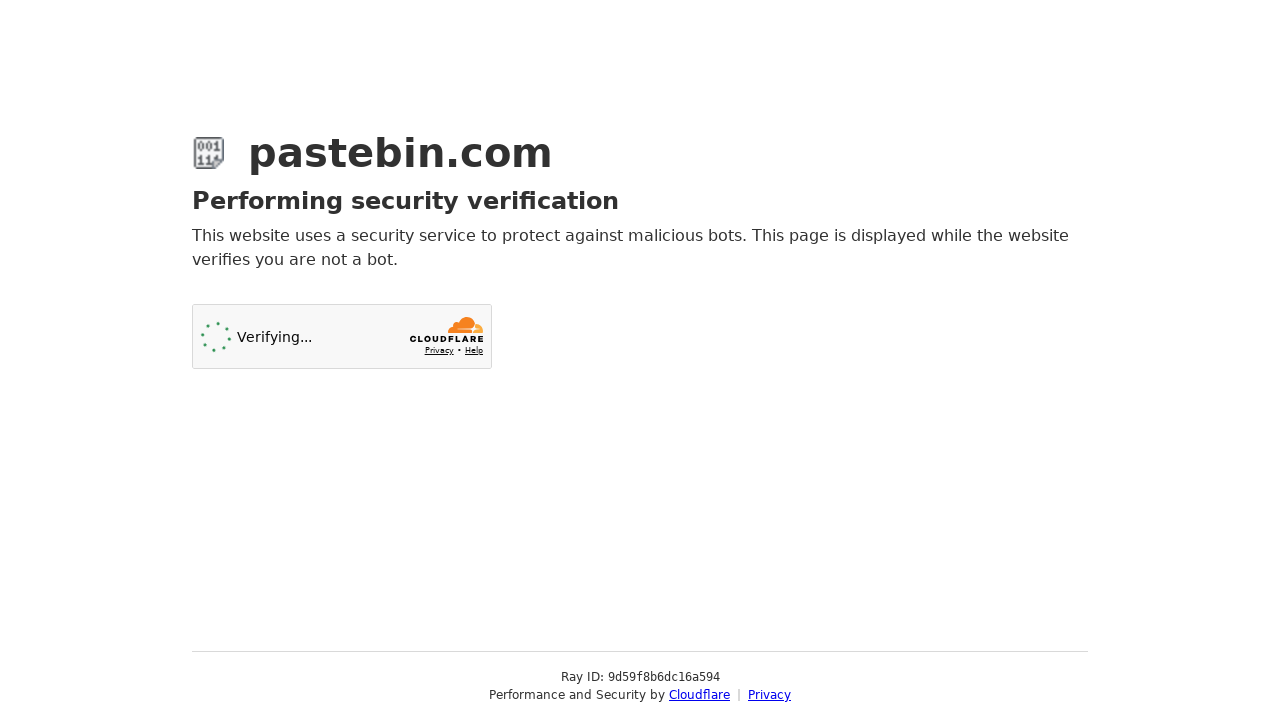

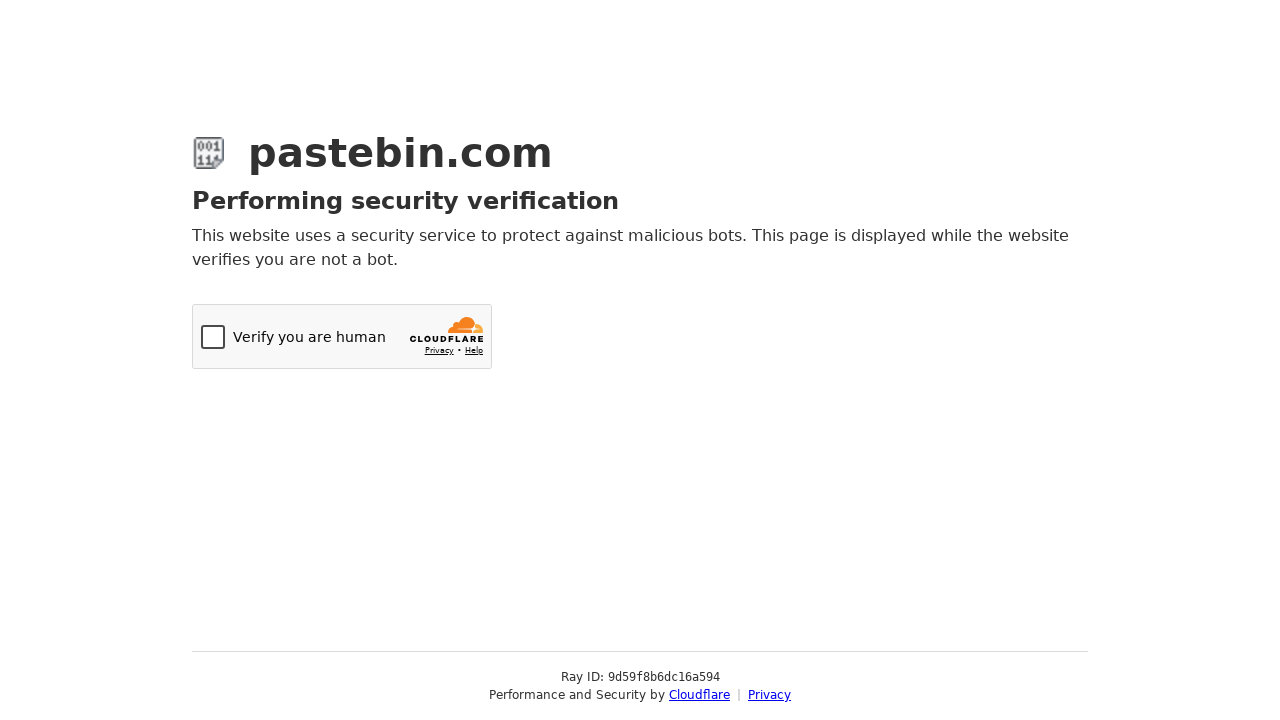